Tests the jQuery UI datepicker widget by switching to an iframe and entering a date value into the datepicker input field

Starting URL: https://jqueryui.com/datepicker/

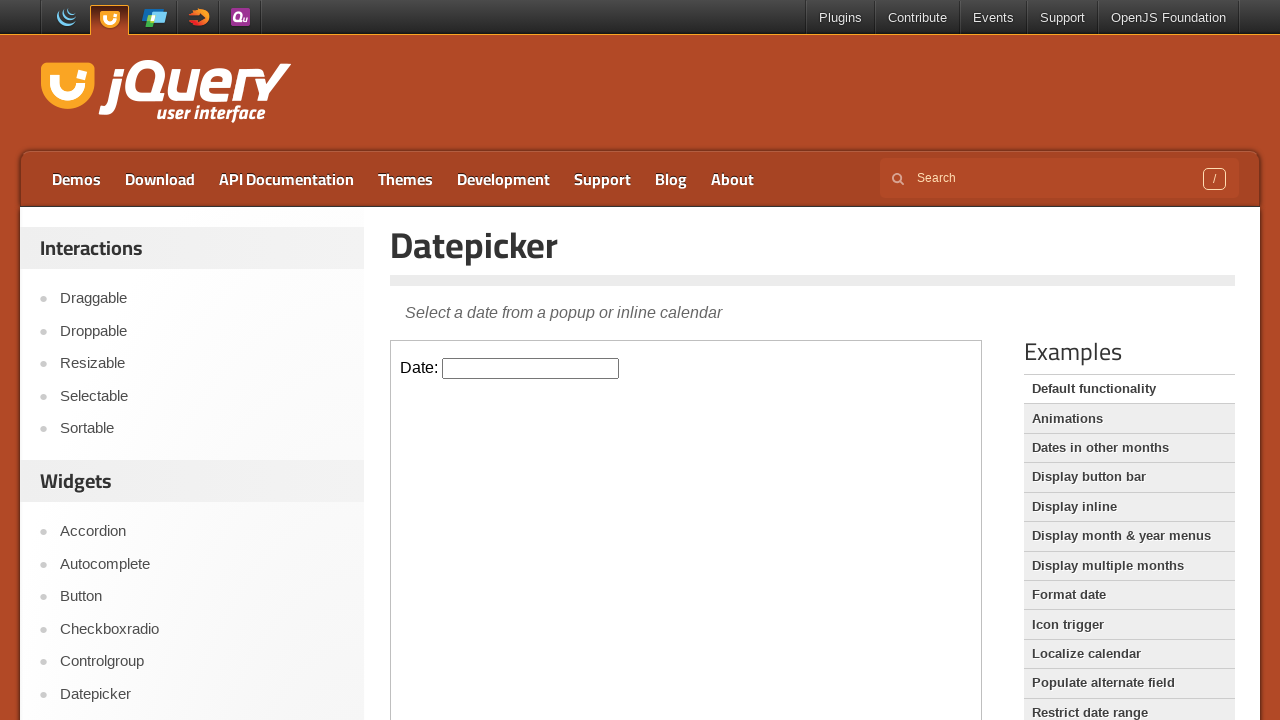

Navigated to jQuery UI datepicker demo page
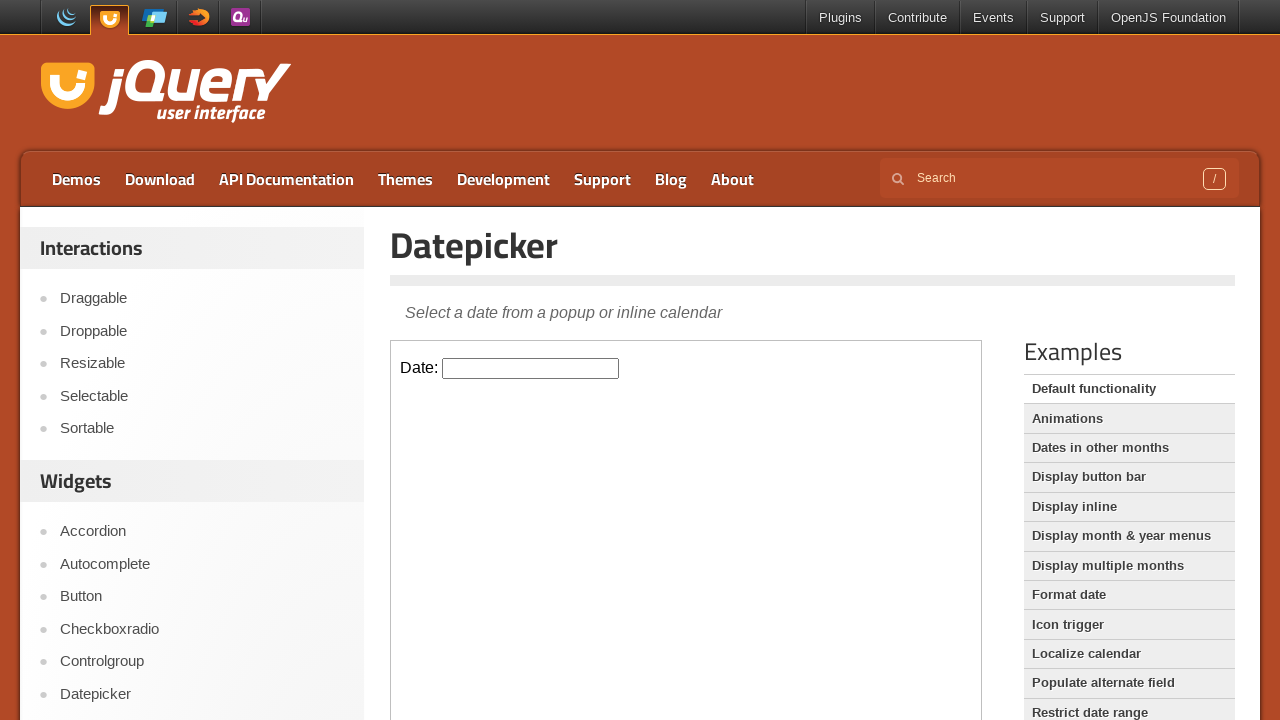

Located the first iframe containing the datepicker widget
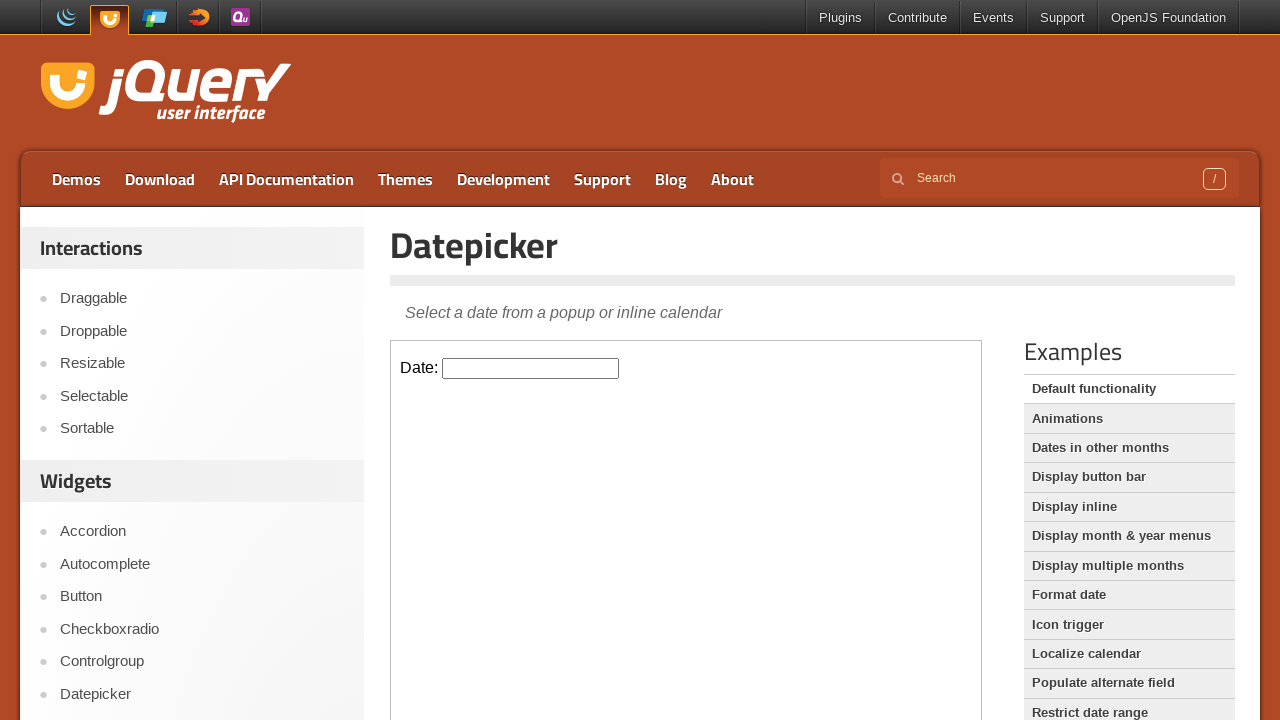

Entered date '04/08/1997' into the datepicker input field on iframe >> nth=0 >> internal:control=enter-frame >> #datepicker
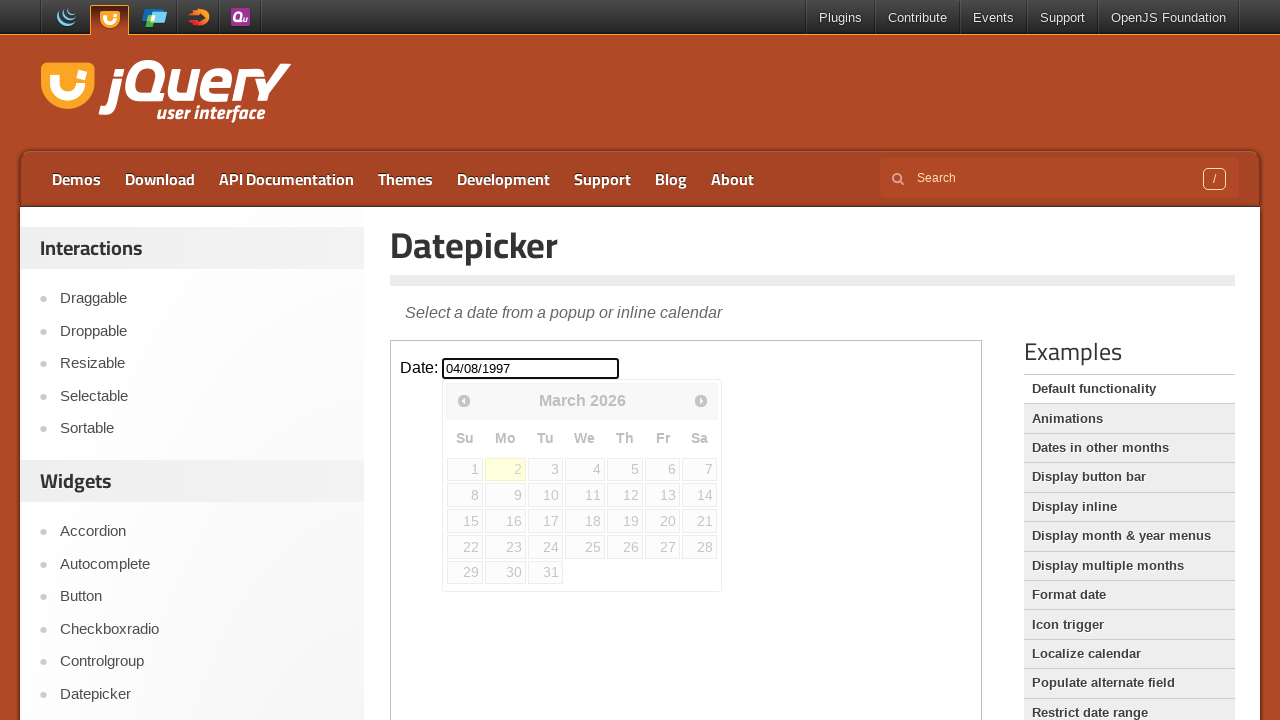

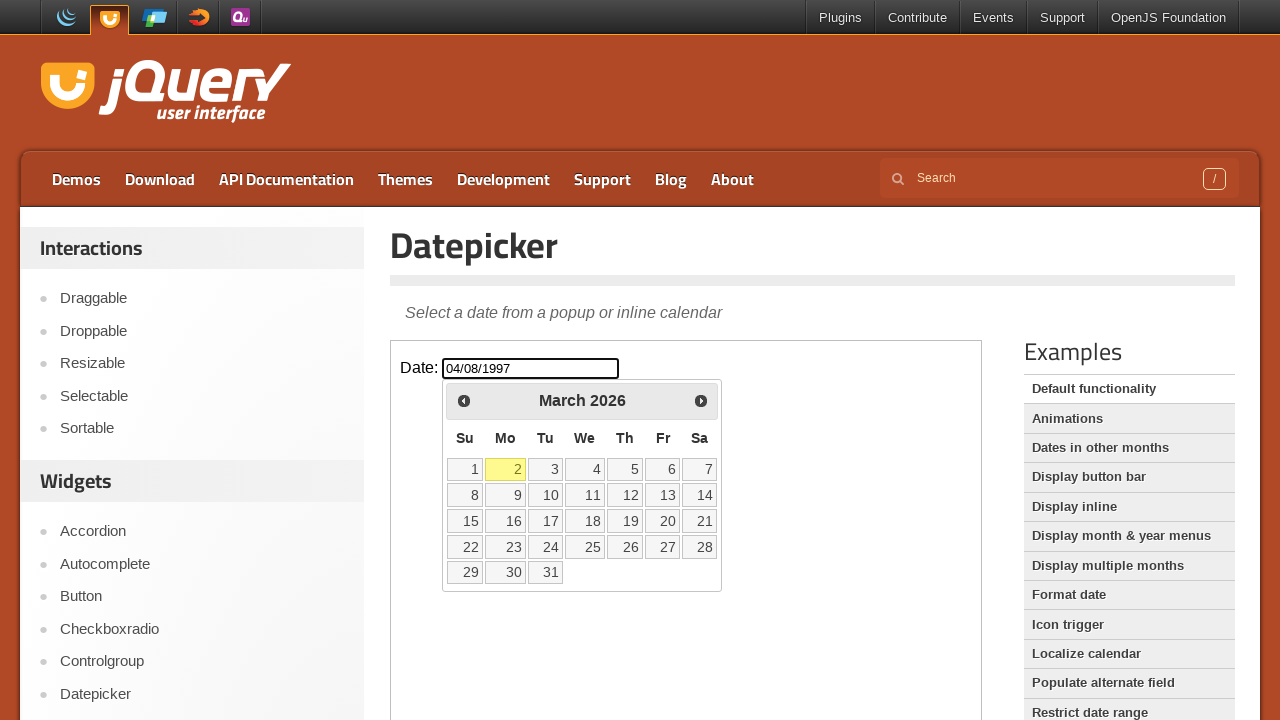